Tests that running an empty SQL statement triggers an error alert message

Starting URL: https://www.w3schools.com/sql/trysql.asp?filename=trysql_select_all

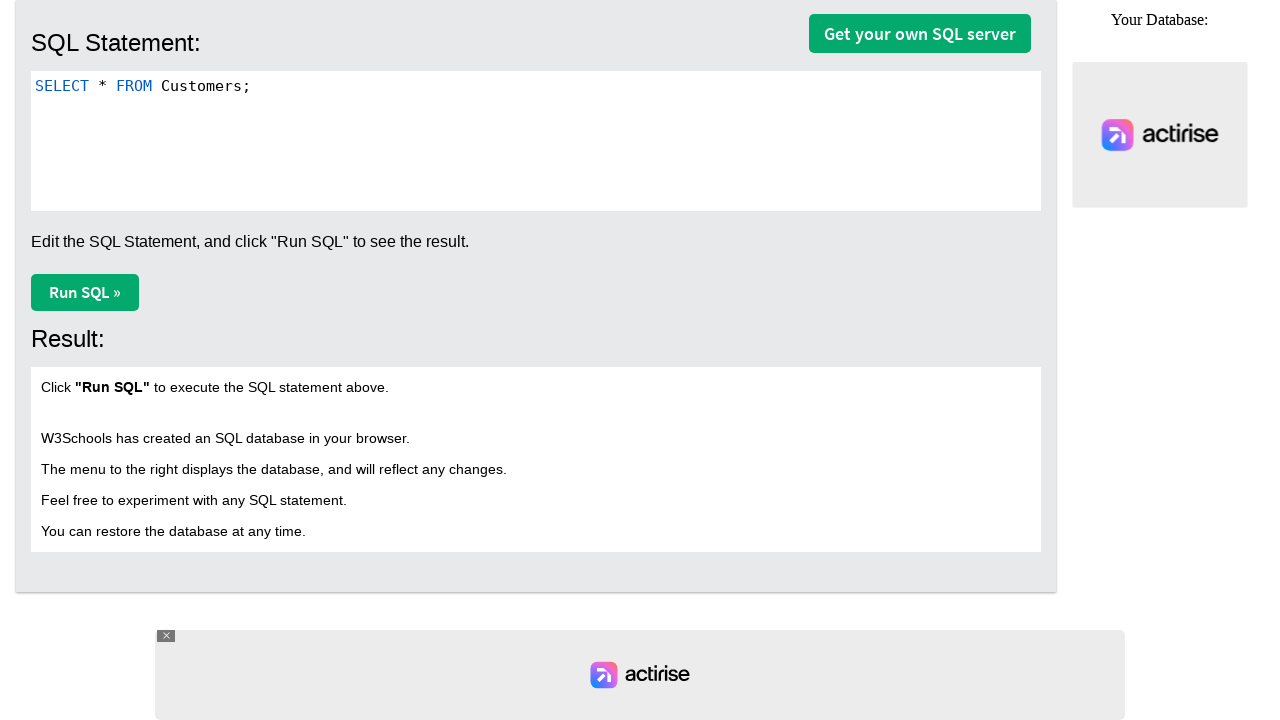

Cleared the SQL editor by setting it to an empty string
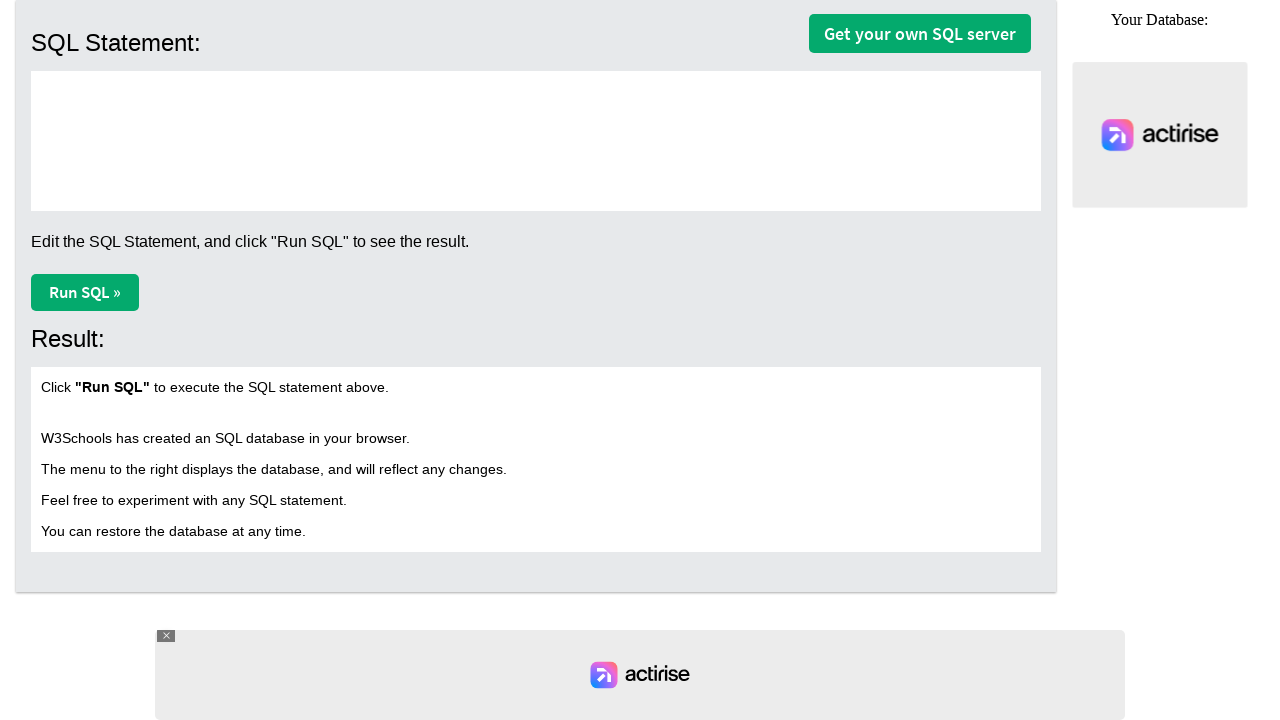

Set up dialog handler to automatically accept alerts
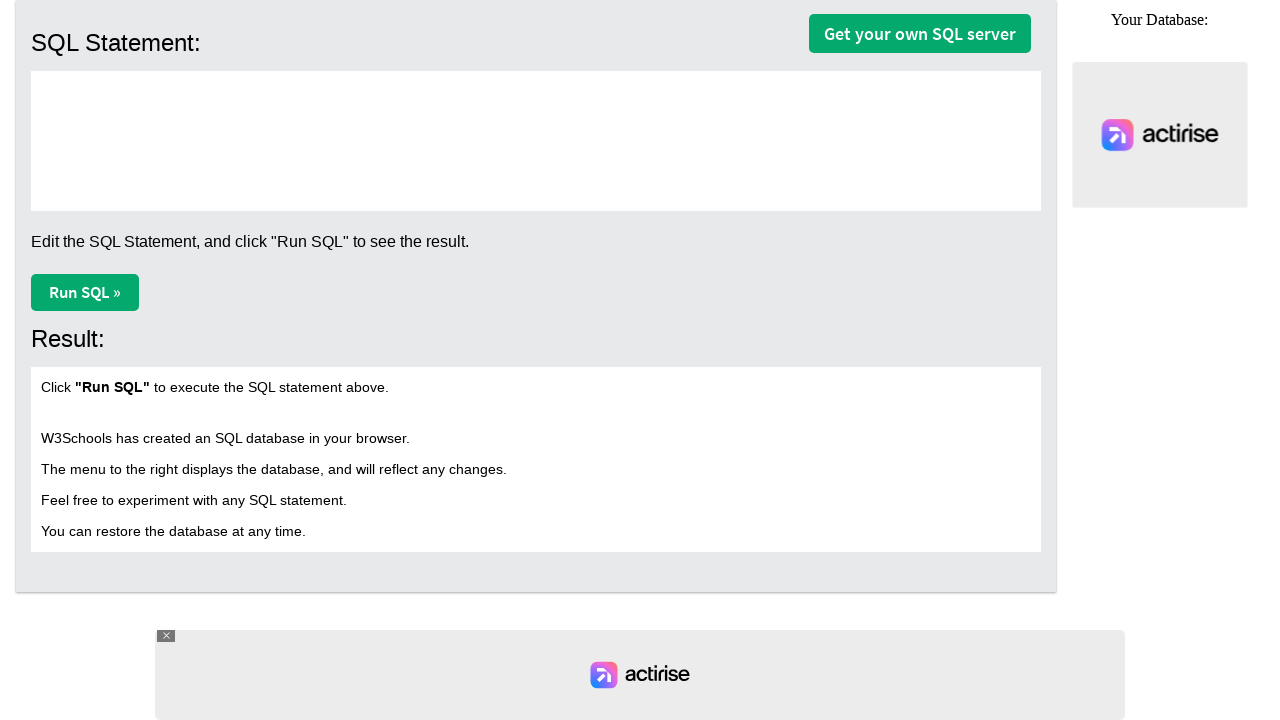

Clicked Run SQL button to execute empty query at (85, 292) on button.ws-btn
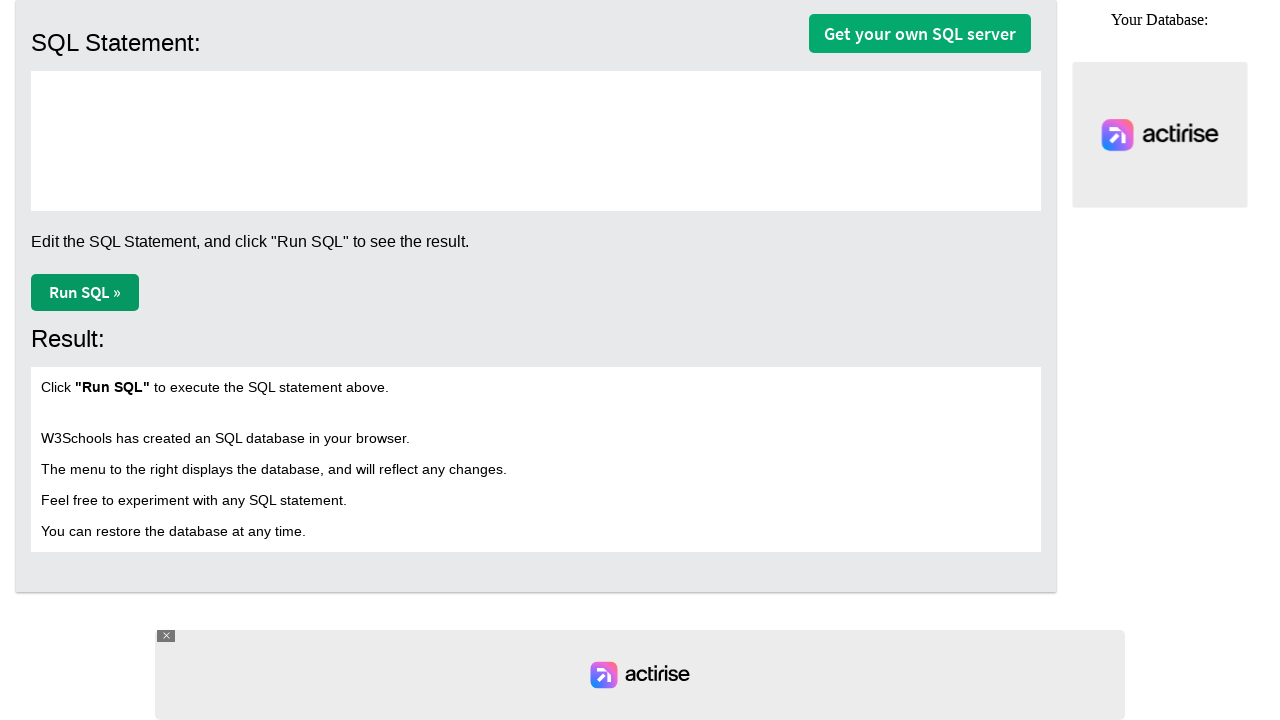

Waited for error alert to be handled
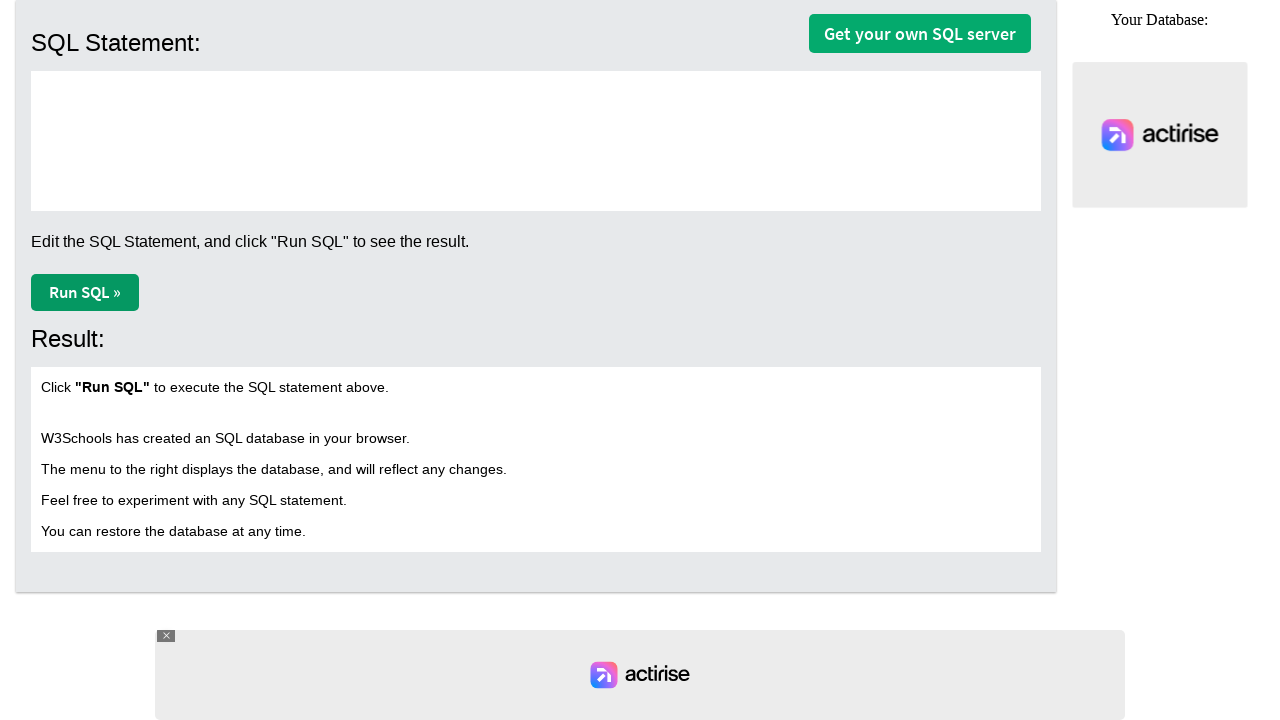

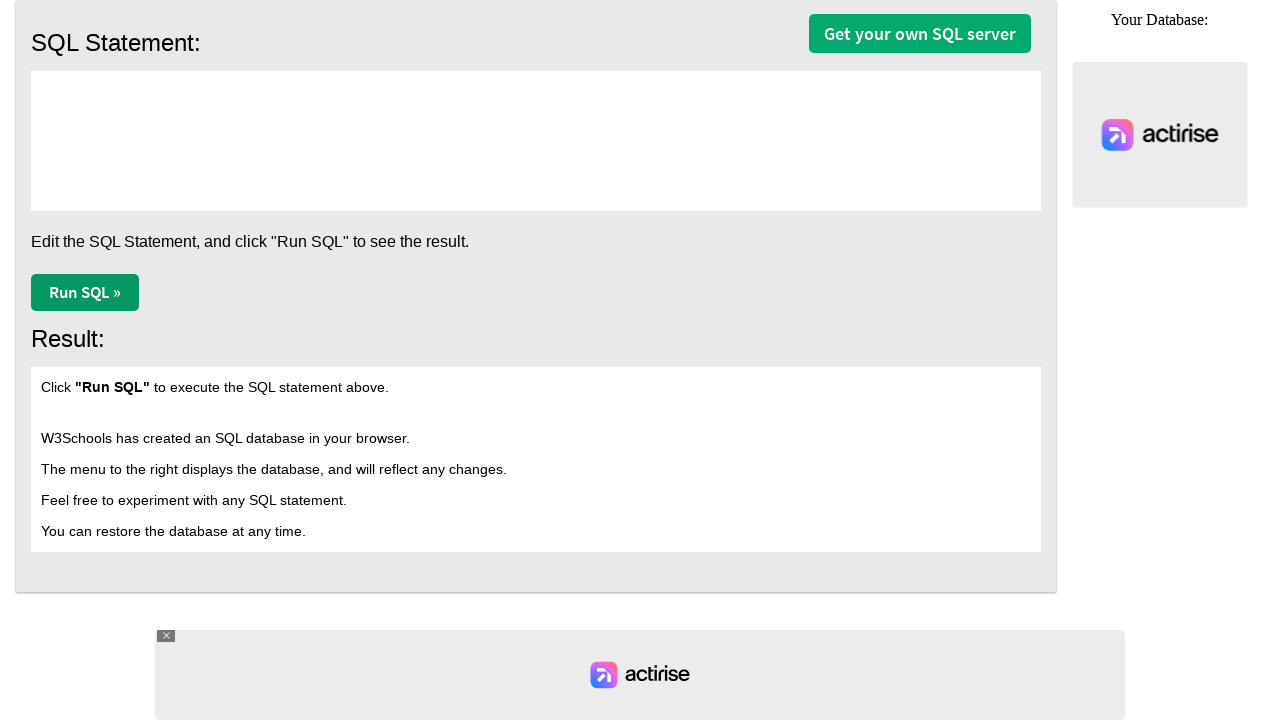